Tests checkbox functionality on a form by verifying initial unchecked state, clicking checkboxes, and confirming they become selected

Starting URL: https://demoqa.com/automation-practice-form

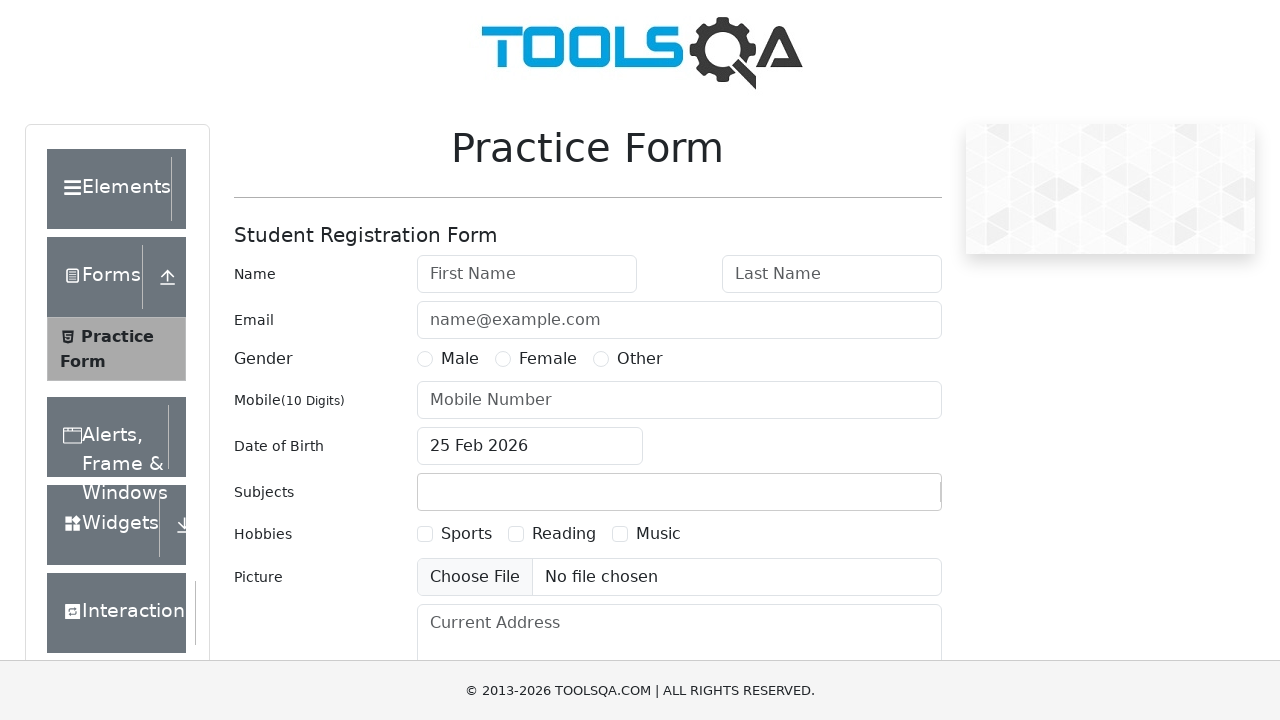

Located sports checkbox element
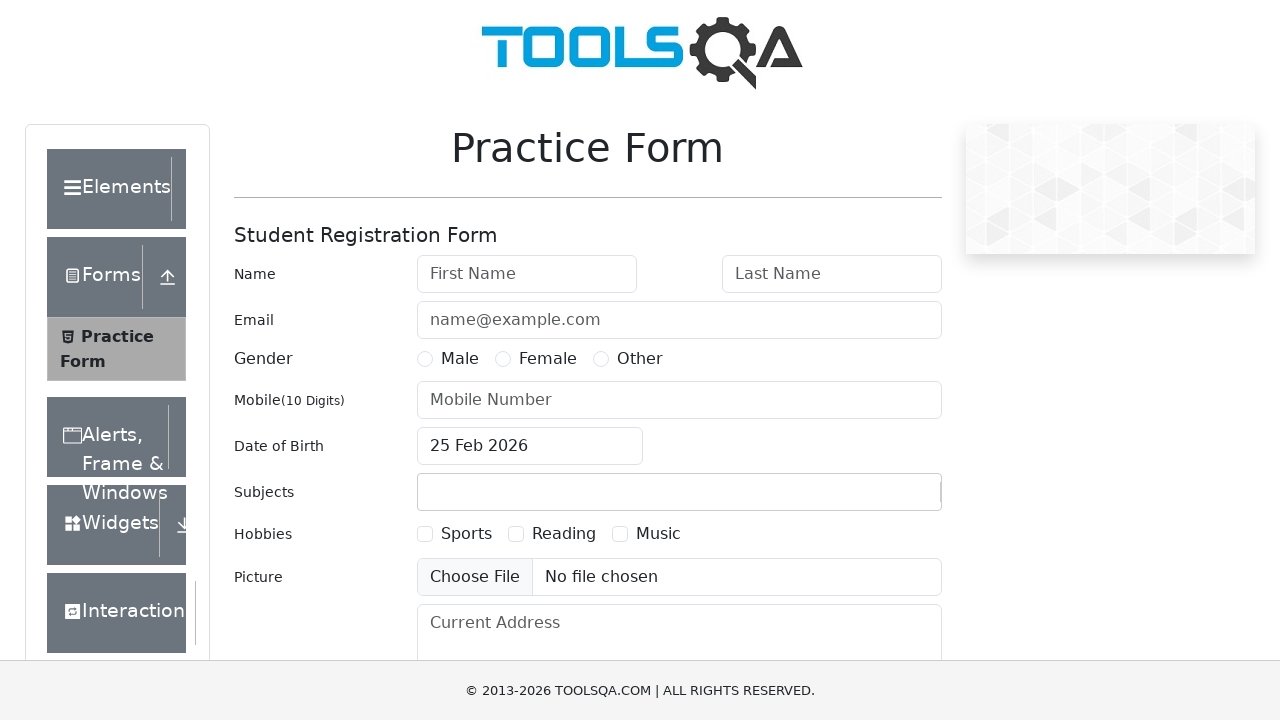

Located reading checkbox element
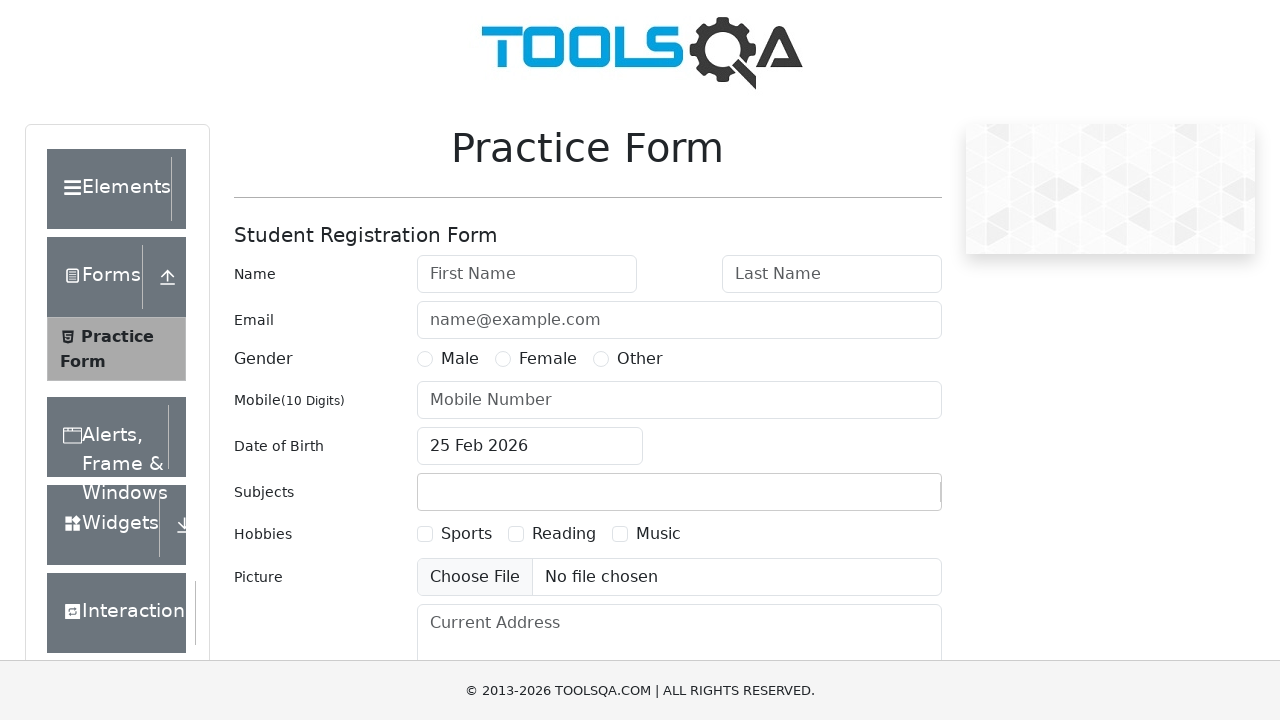

Located music checkbox element
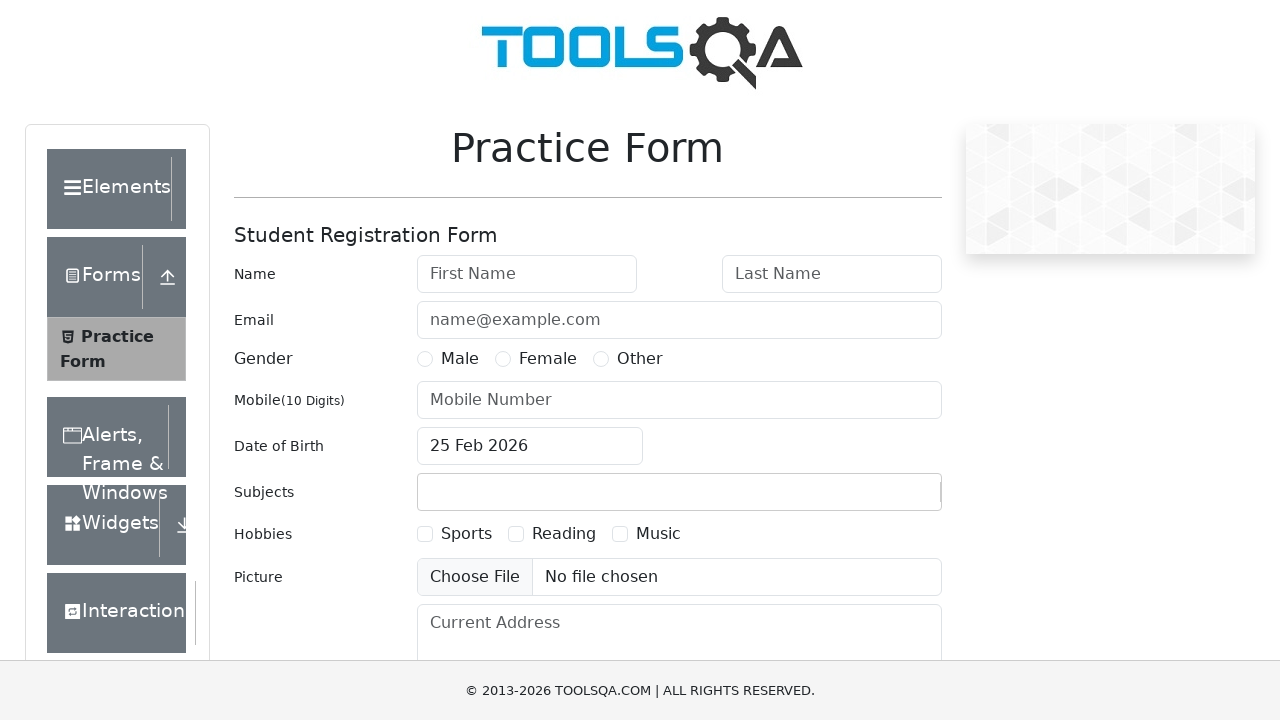

Verified sports checkbox is not checked initially
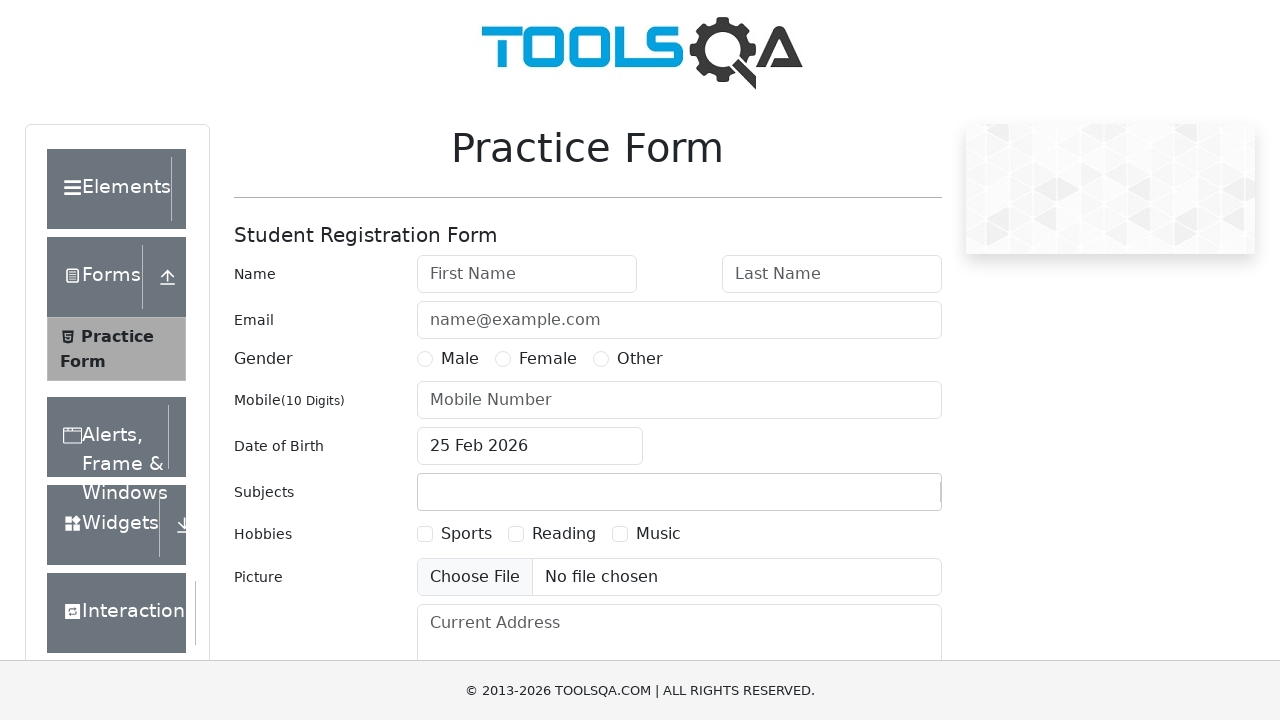

Verified reading checkbox is not checked initially
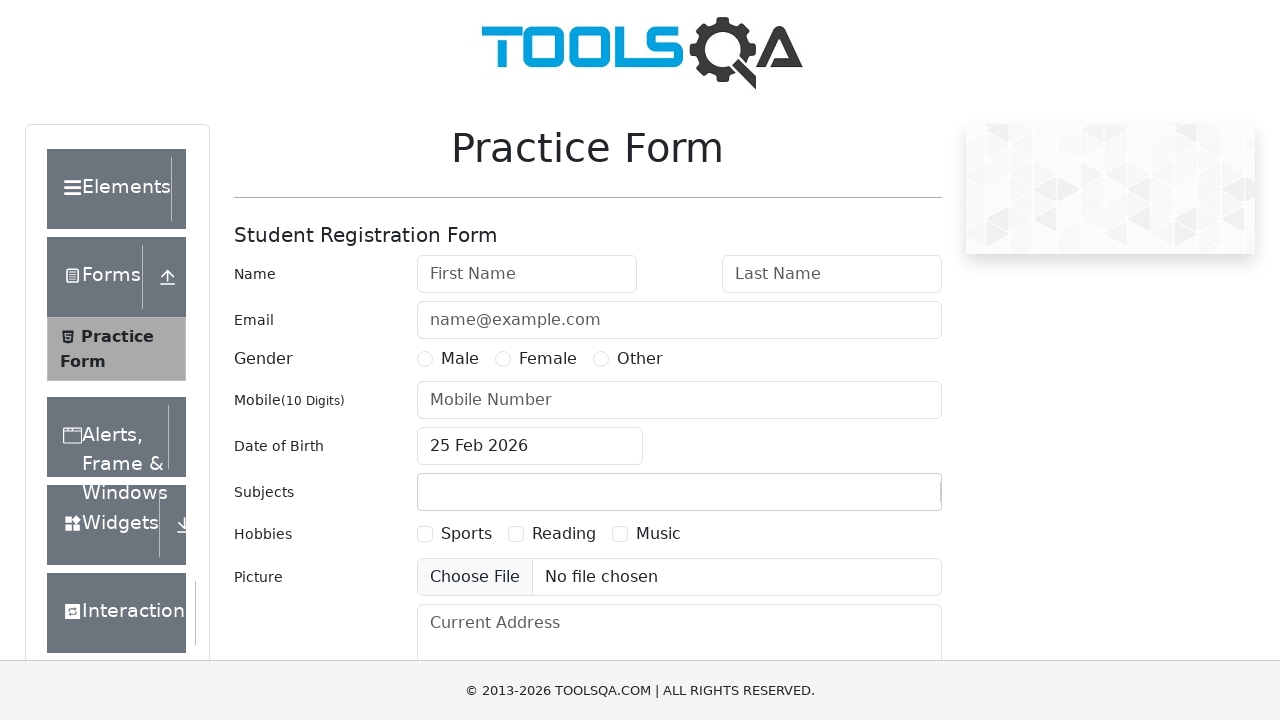

Verified music checkbox is not checked initially
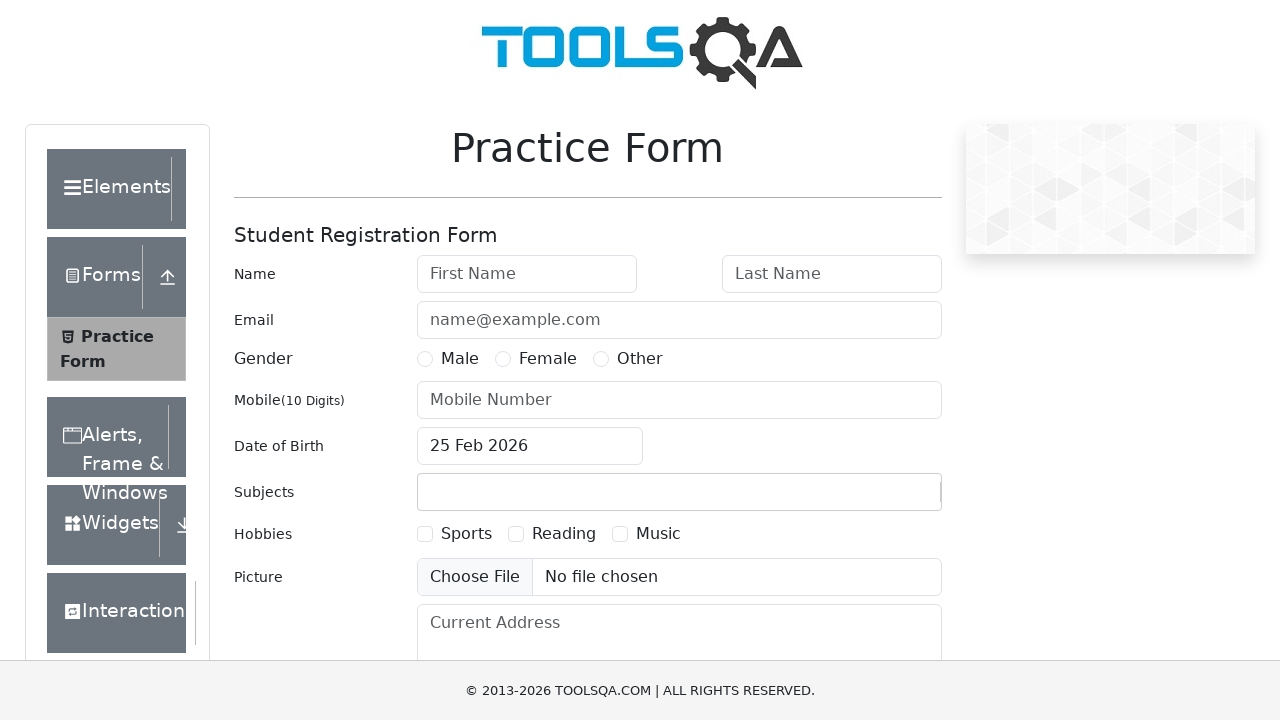

Located sports checkbox label element
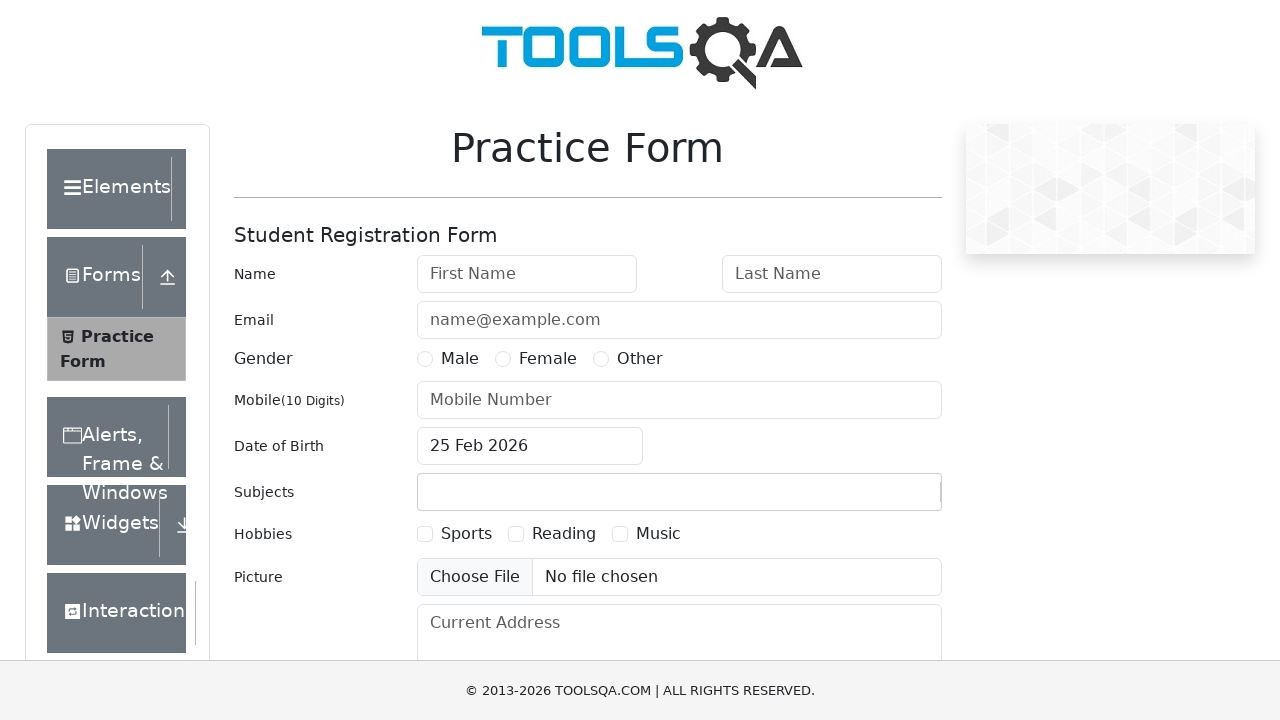

Located reading checkbox label element
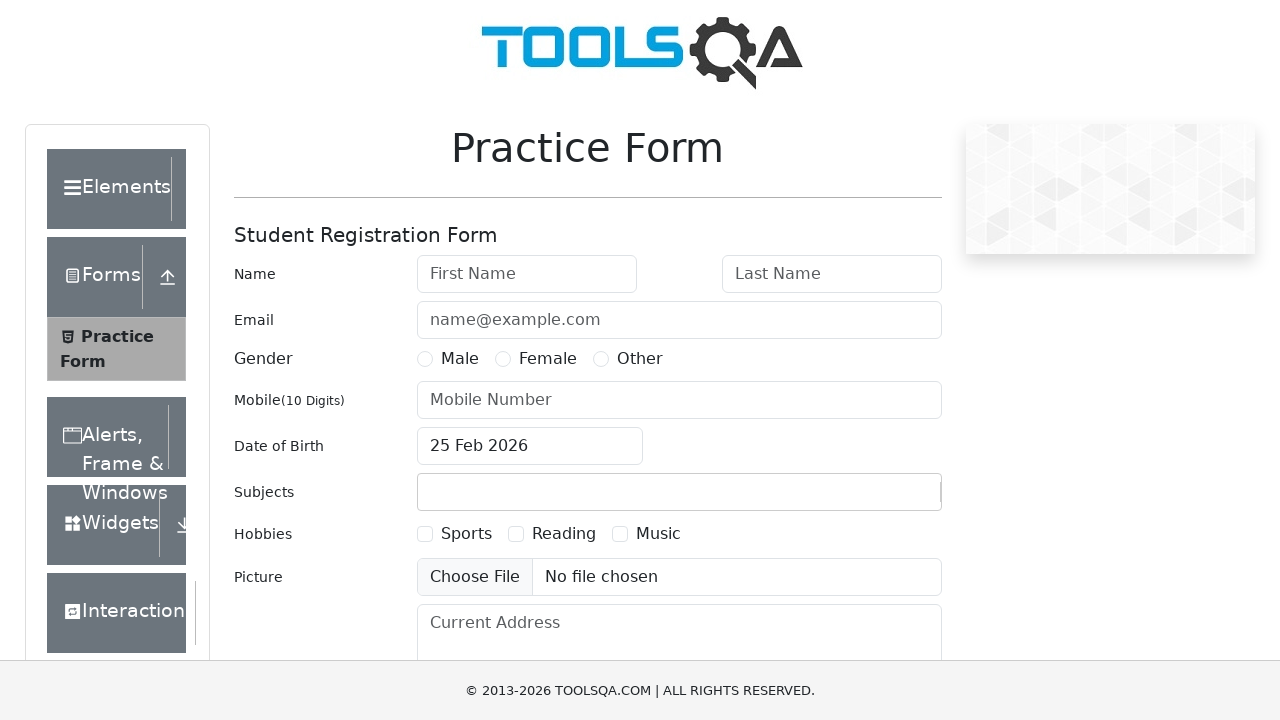

Located music checkbox label element
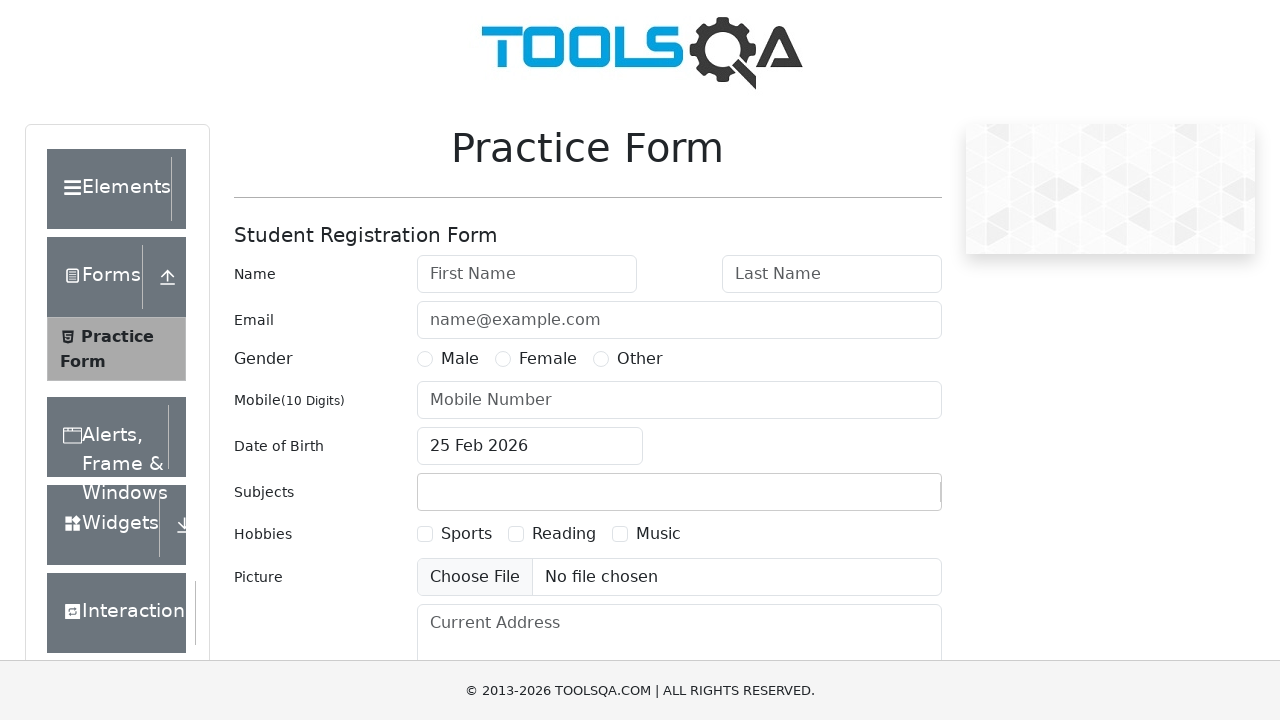

Clicked sports checkbox label at (466, 534) on [for='hobbies-checkbox-1']
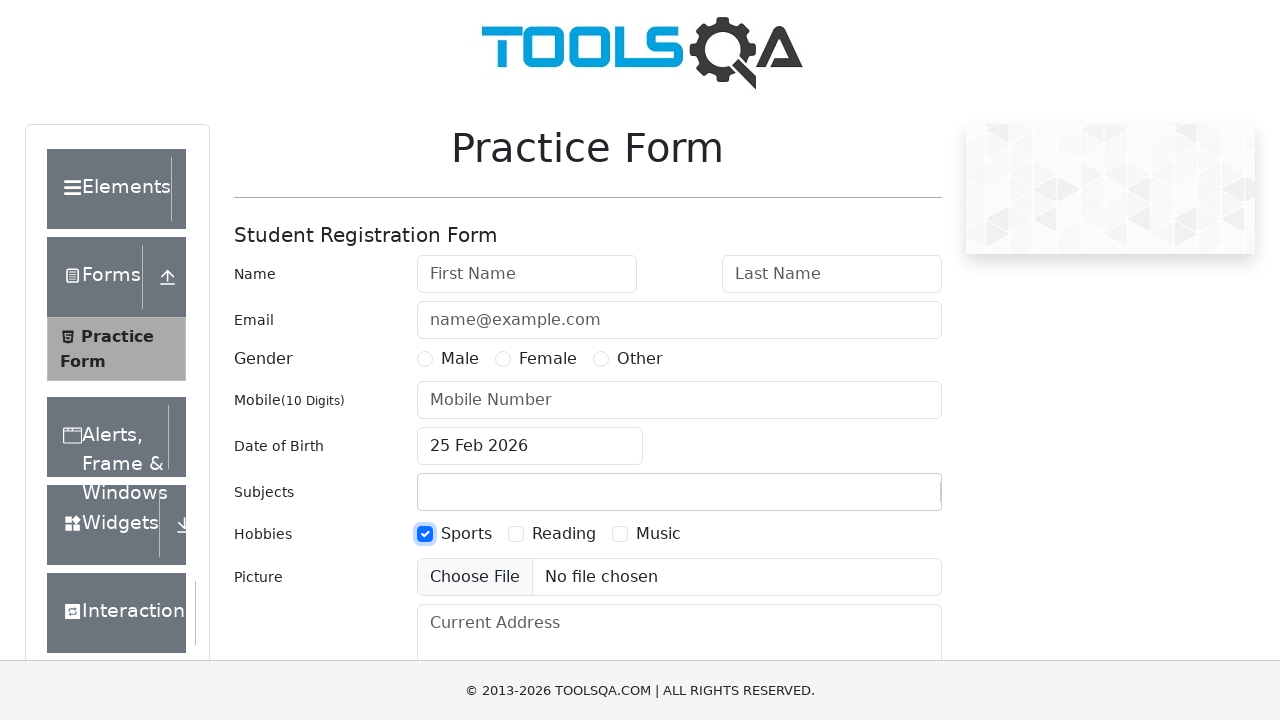

Verified sports checkbox is now checked
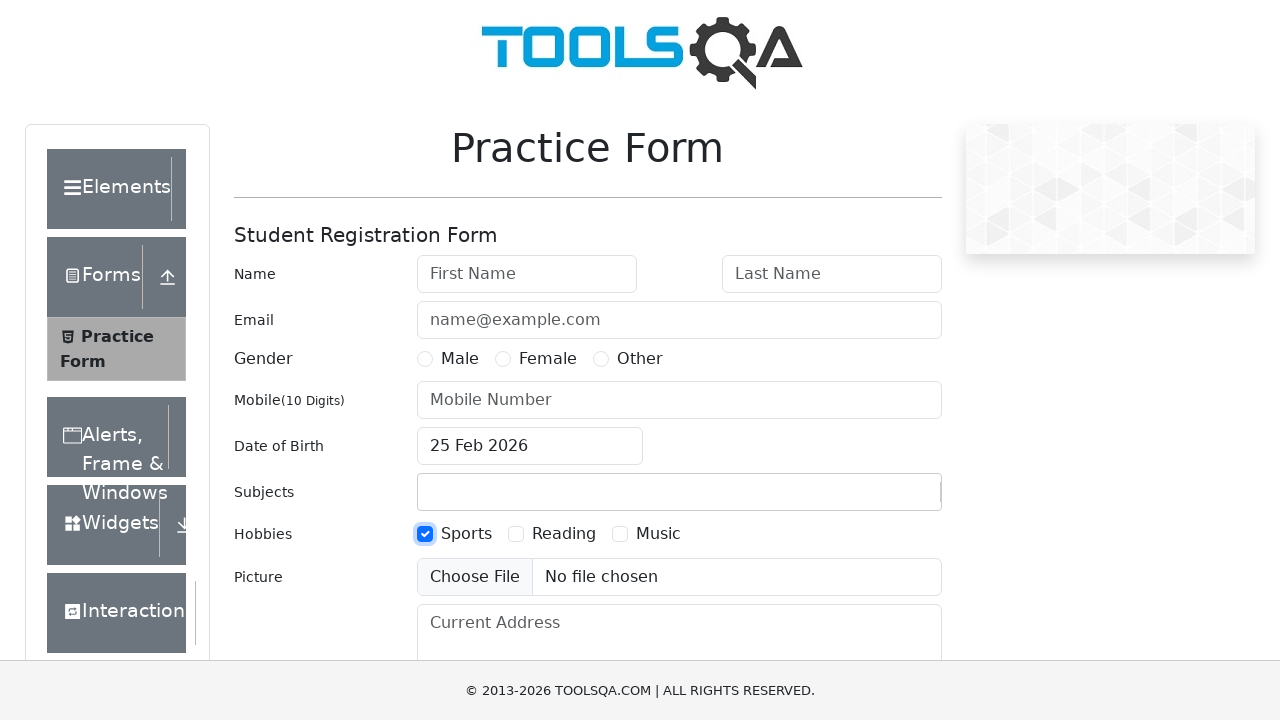

Clicked reading checkbox label at (564, 534) on [for='hobbies-checkbox-2']
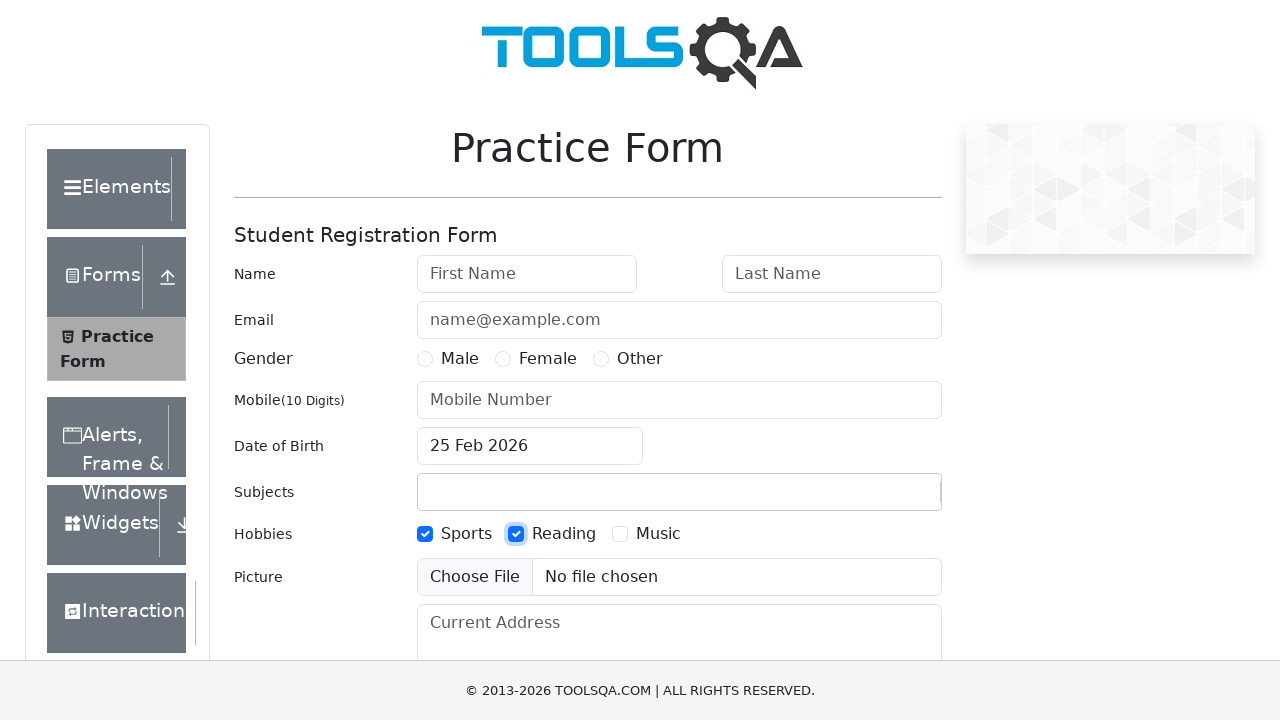

Verified reading checkbox is now checked
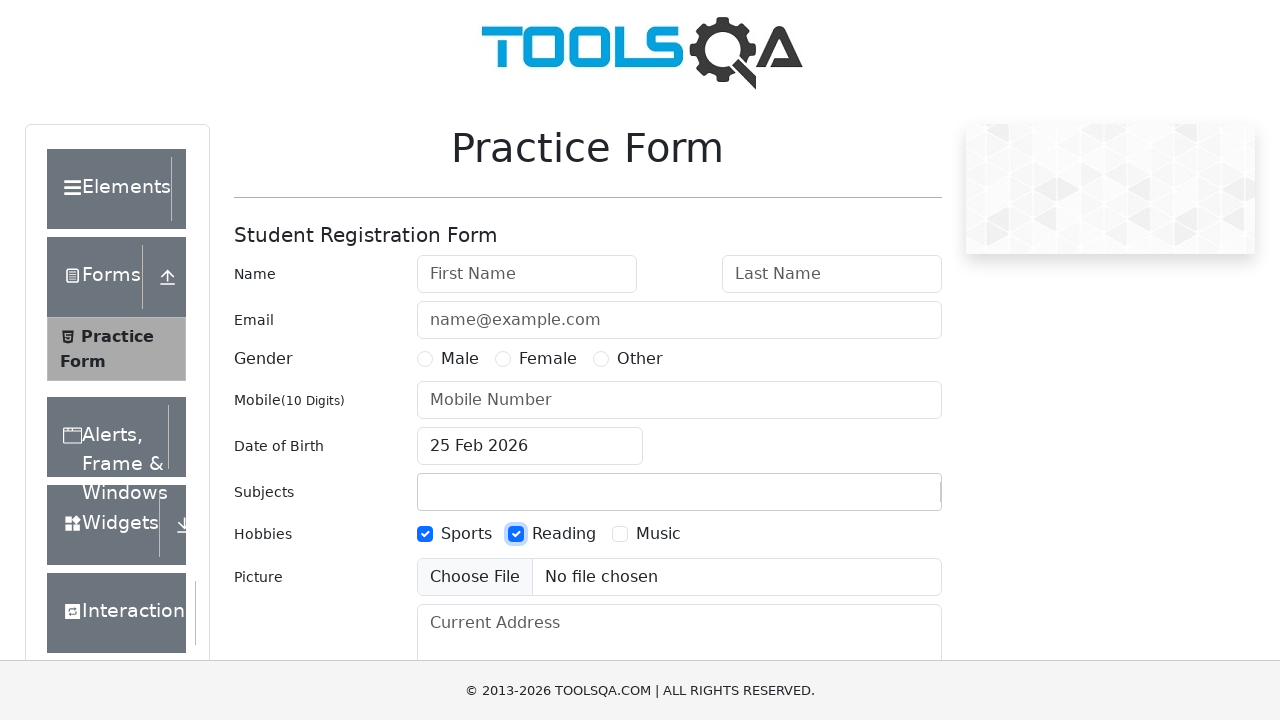

Clicked music checkbox label at (658, 534) on [for='hobbies-checkbox-3']
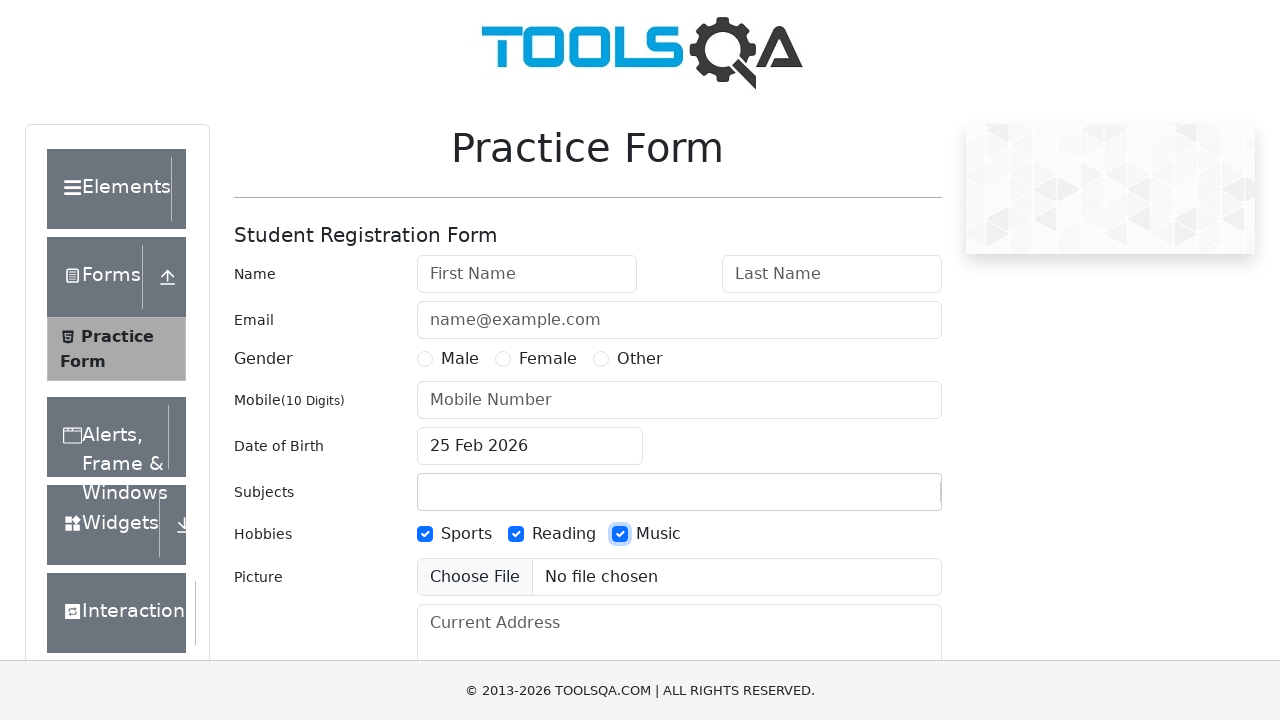

Verified music checkbox is now checked
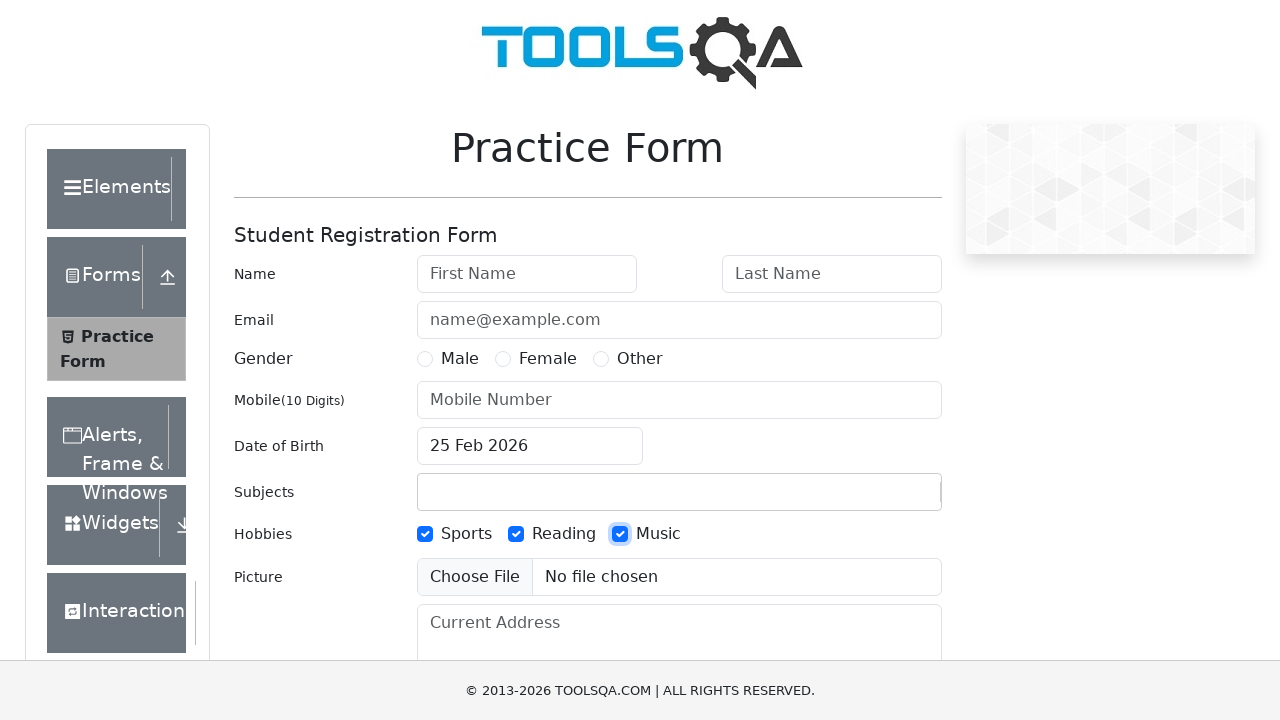

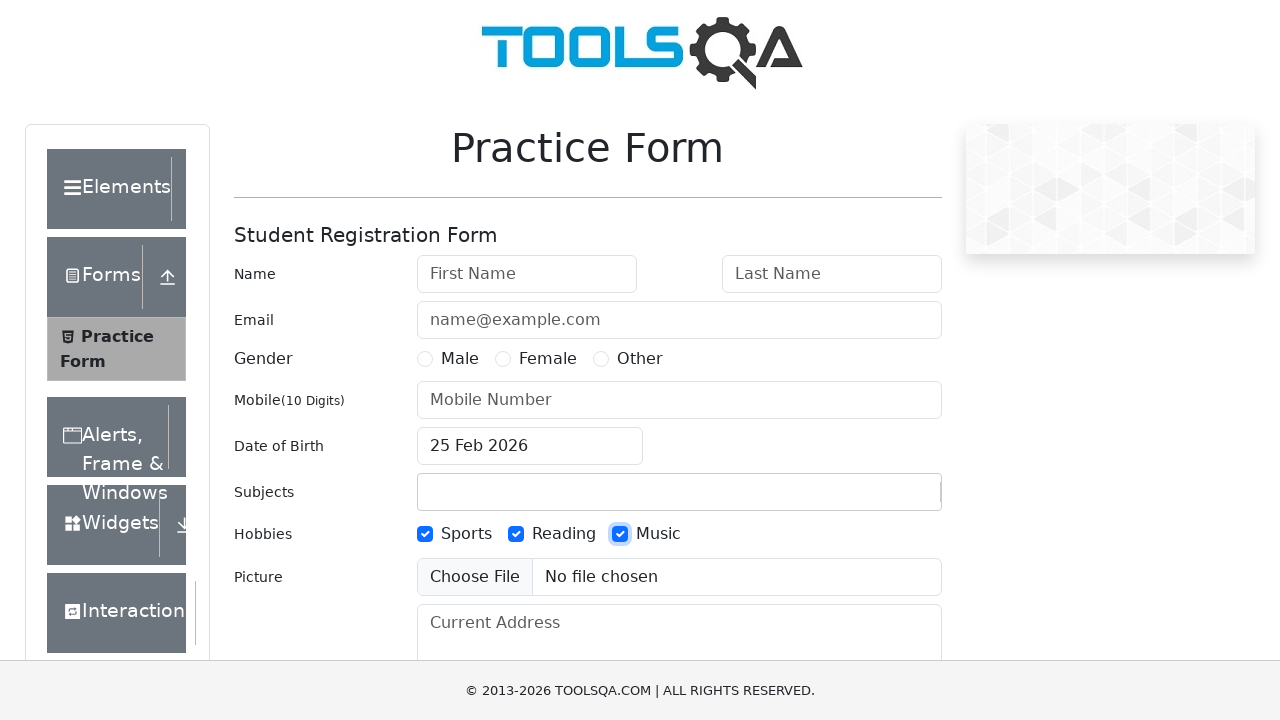